Tests form interactions on a practice page by filling a text input, selecting a radio button, and checking multiple checkboxes

Starting URL: https://awesomeqa.com/practice.html

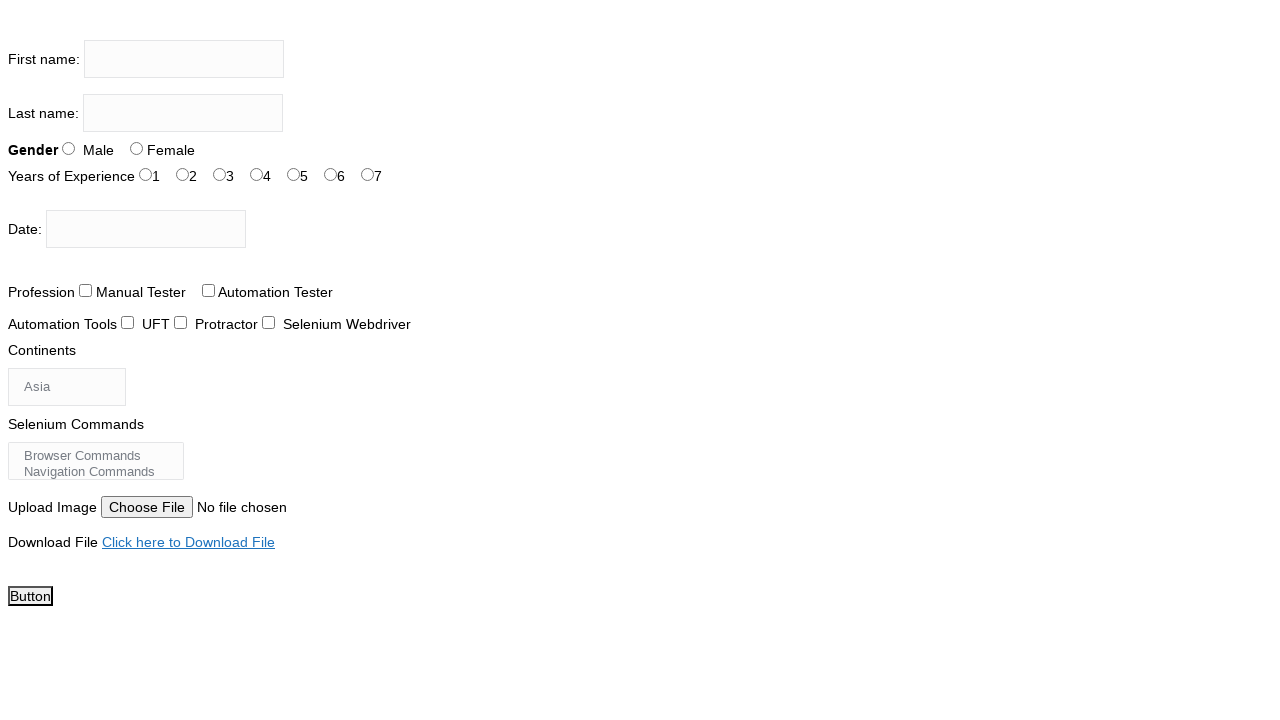

Filled firstname input field with 'the testing academy' on input[name='firstname']
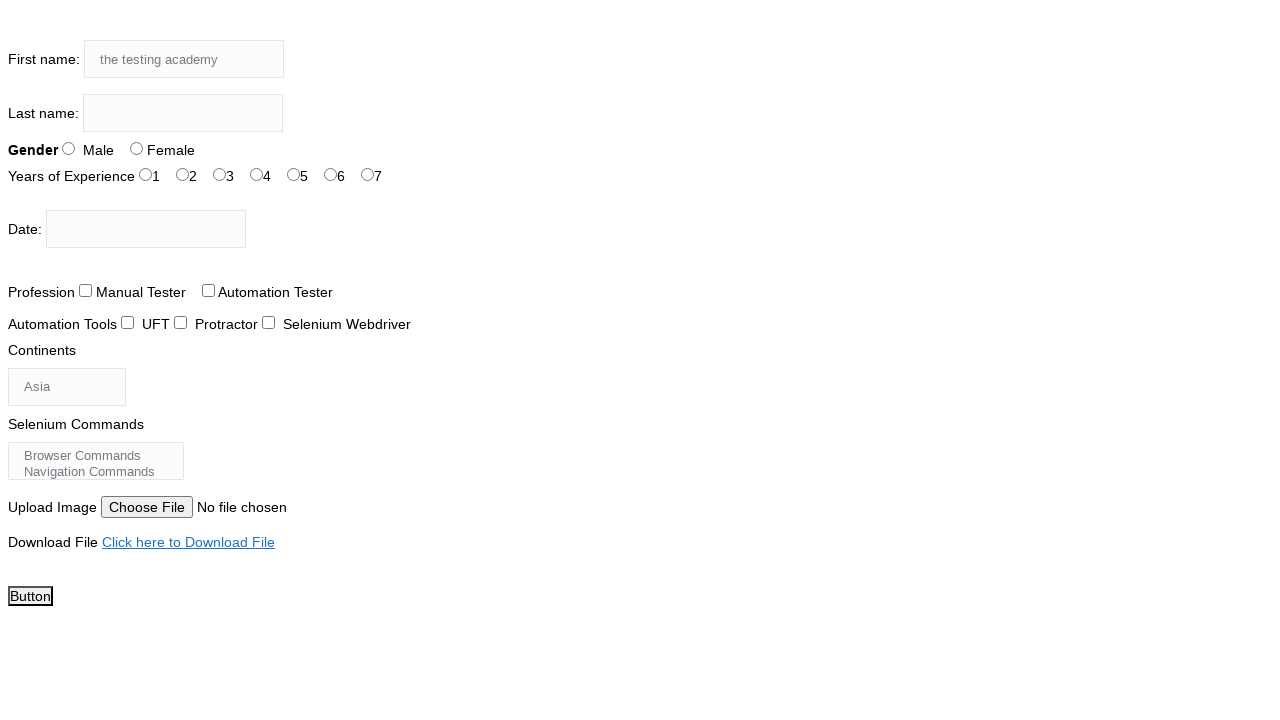

Selected radio button for sex option at (68, 148) on #sex-0
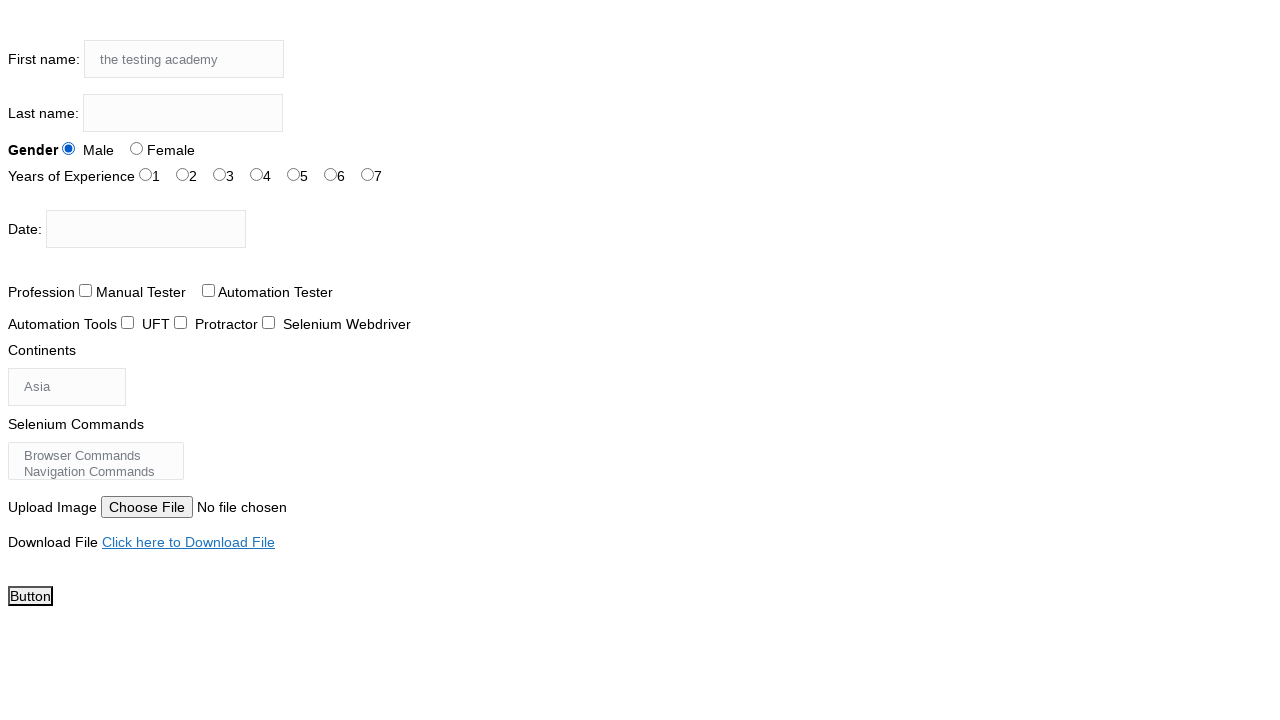

Checked first profession checkbox at (208, 290) on #profession-1
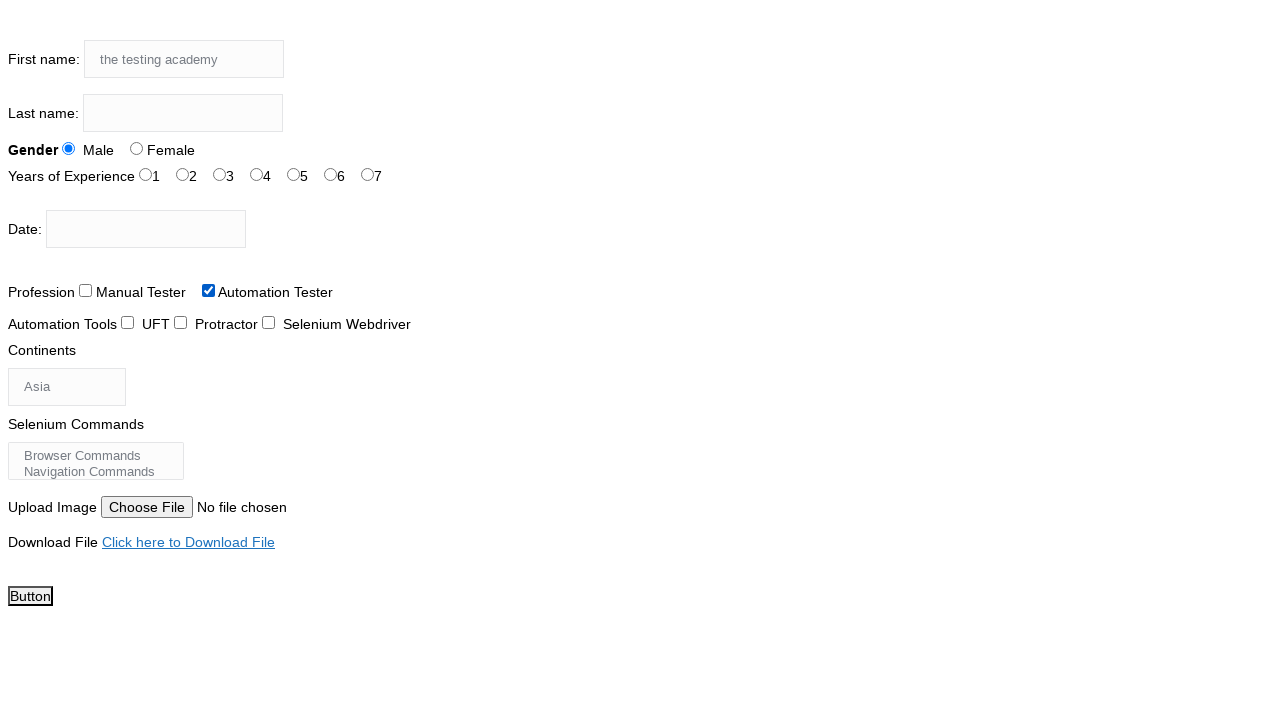

Checked second tool checkbox at (268, 322) on #tool-2
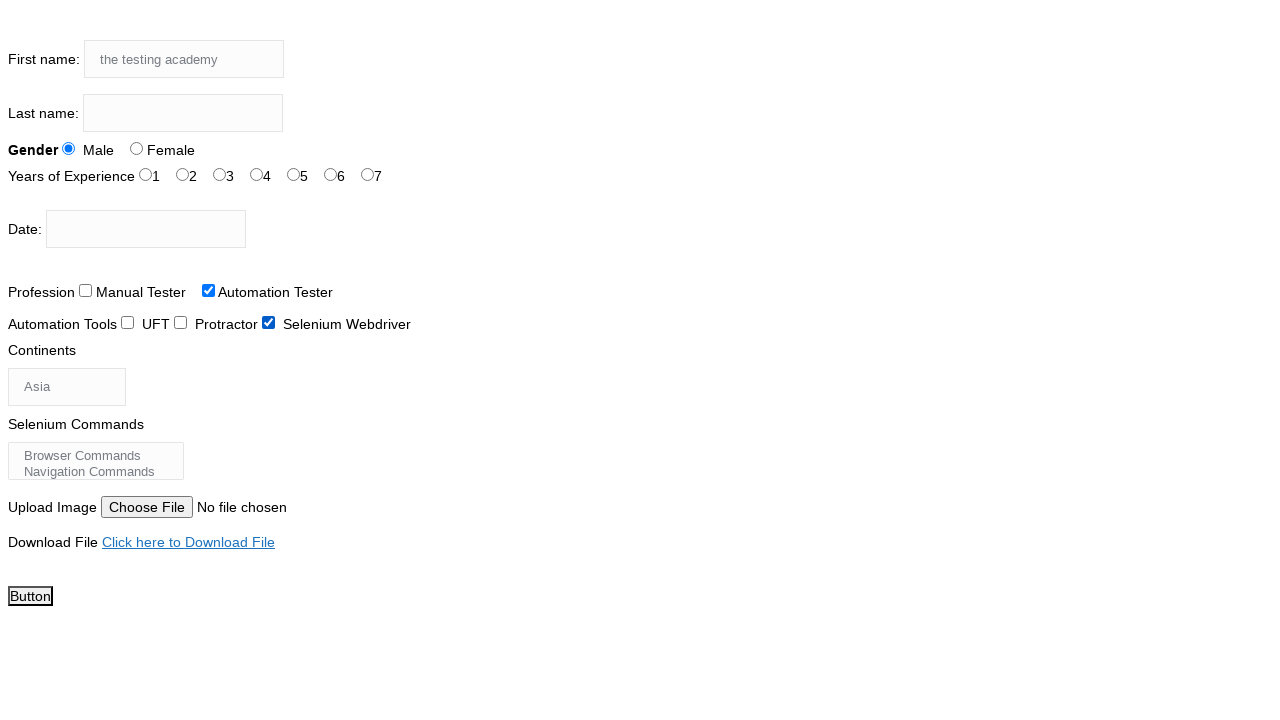

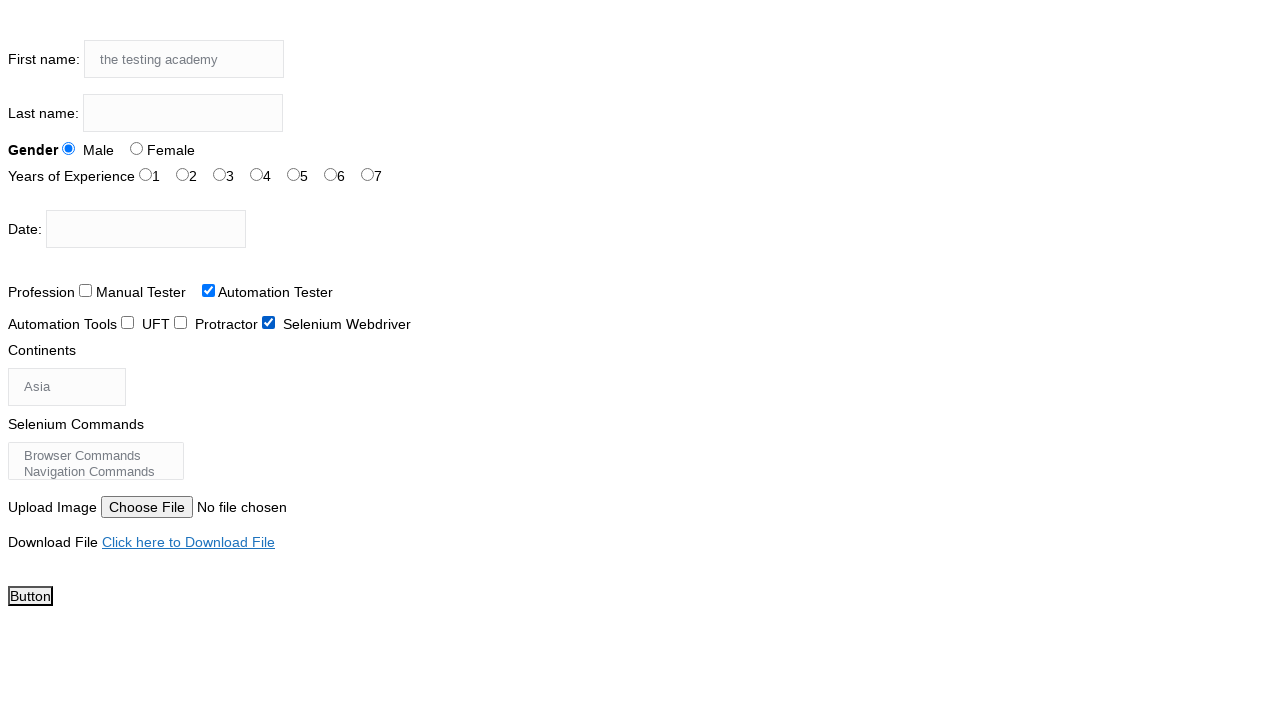